Navigates to the Naveen Automation Labs academy page, locates all elements with "Login" text, and clicks the first login link found.

Starting URL: https://academy.naveenautomationlabs.com/

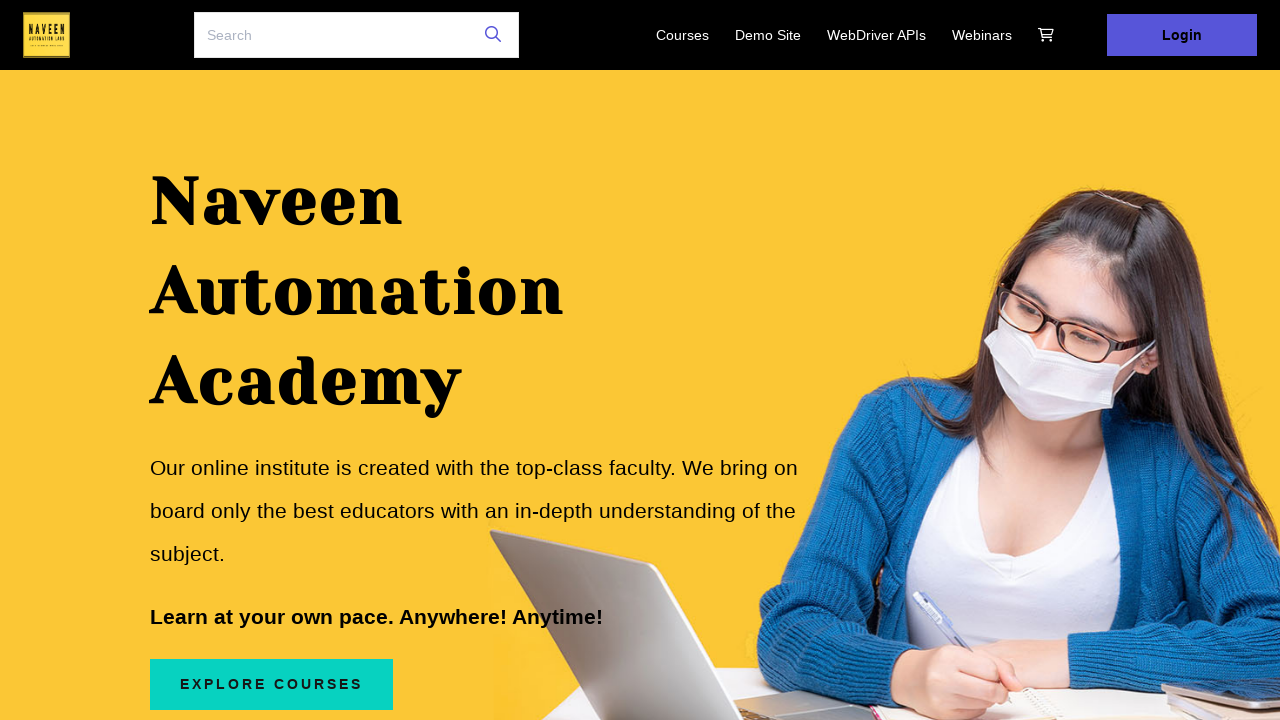

Navigated to Naveen Automation Labs academy page
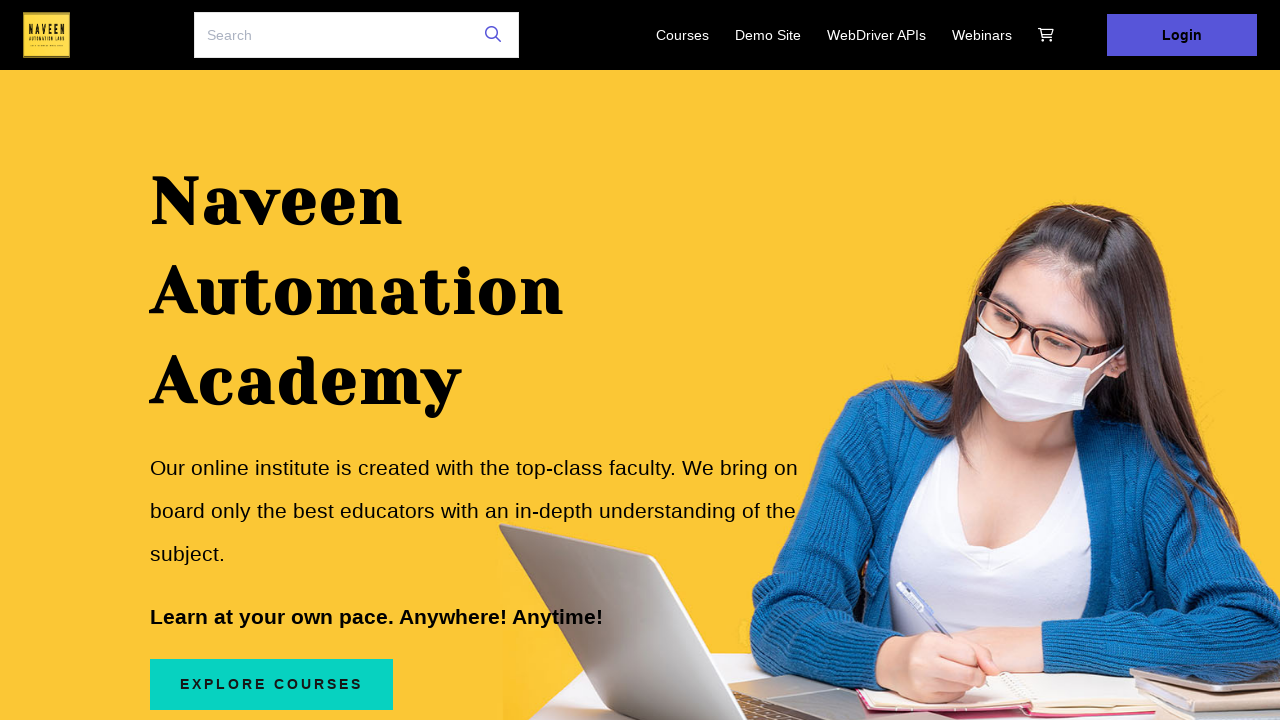

Located all elements with 'Login' text
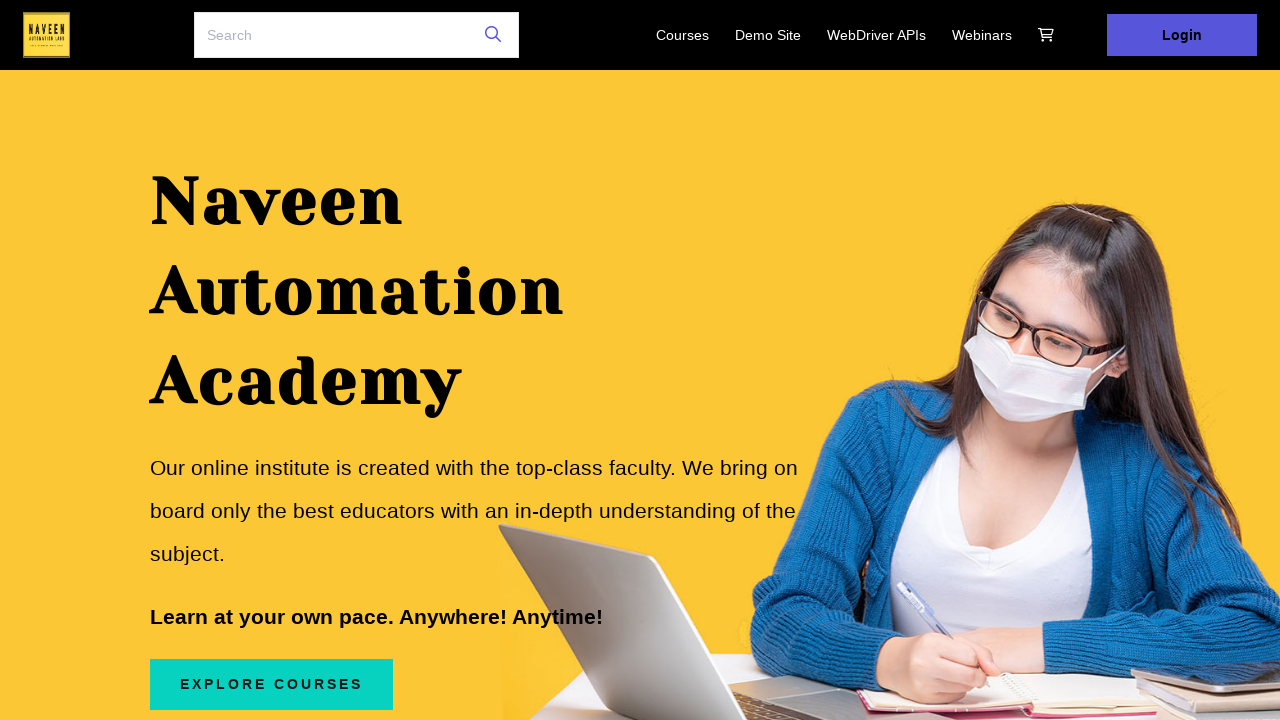

Found 1 login elements on the page
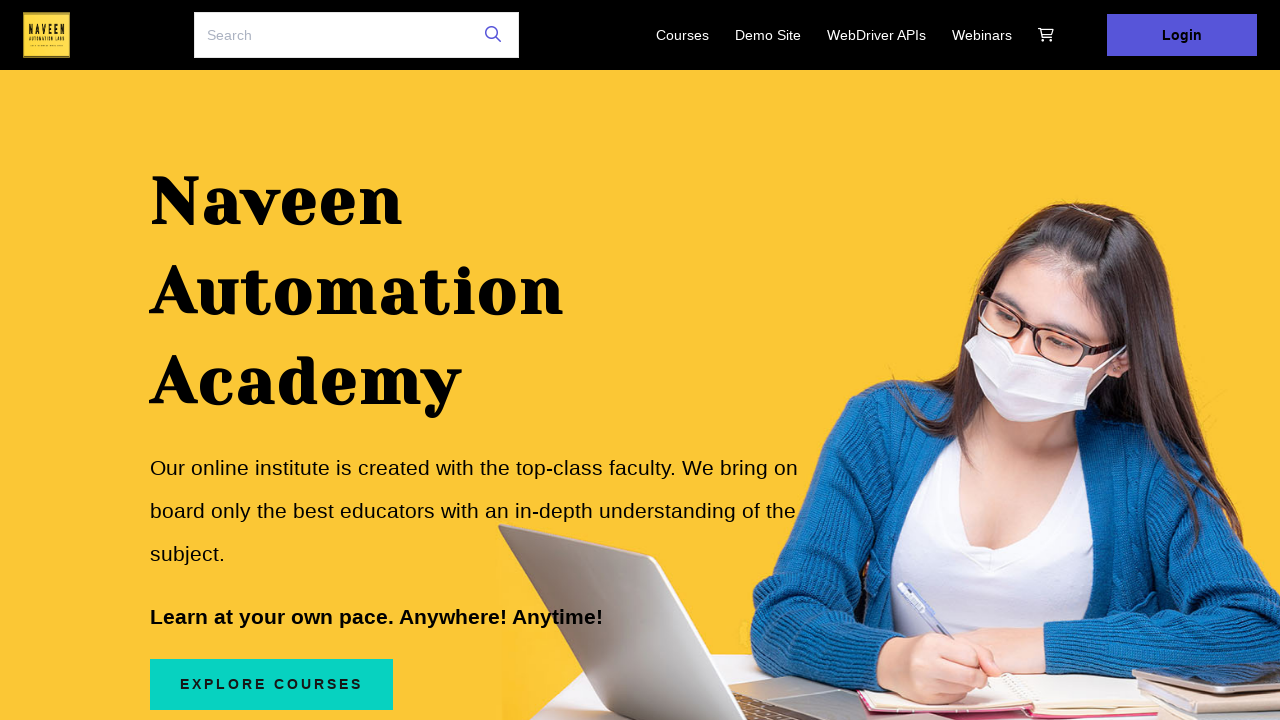

Clicked the first login link at (1182, 35) on text=Login >> nth=0
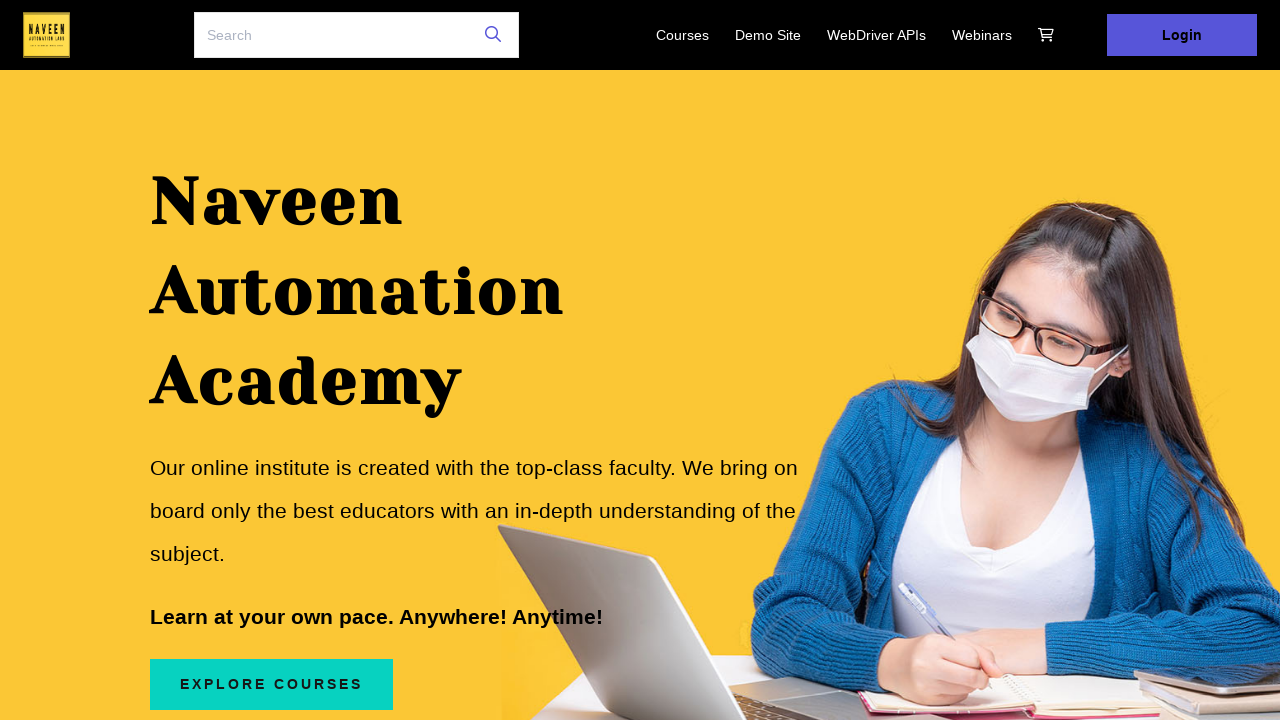

Waited for page to load after clicking login
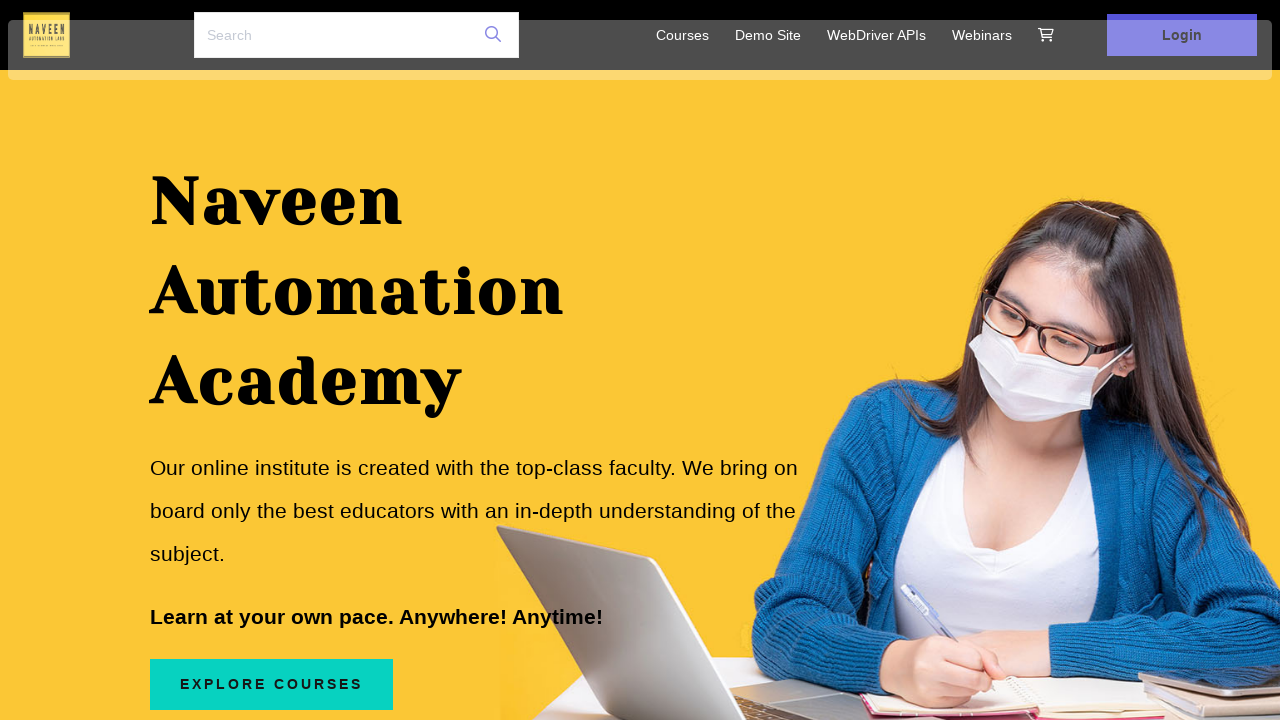

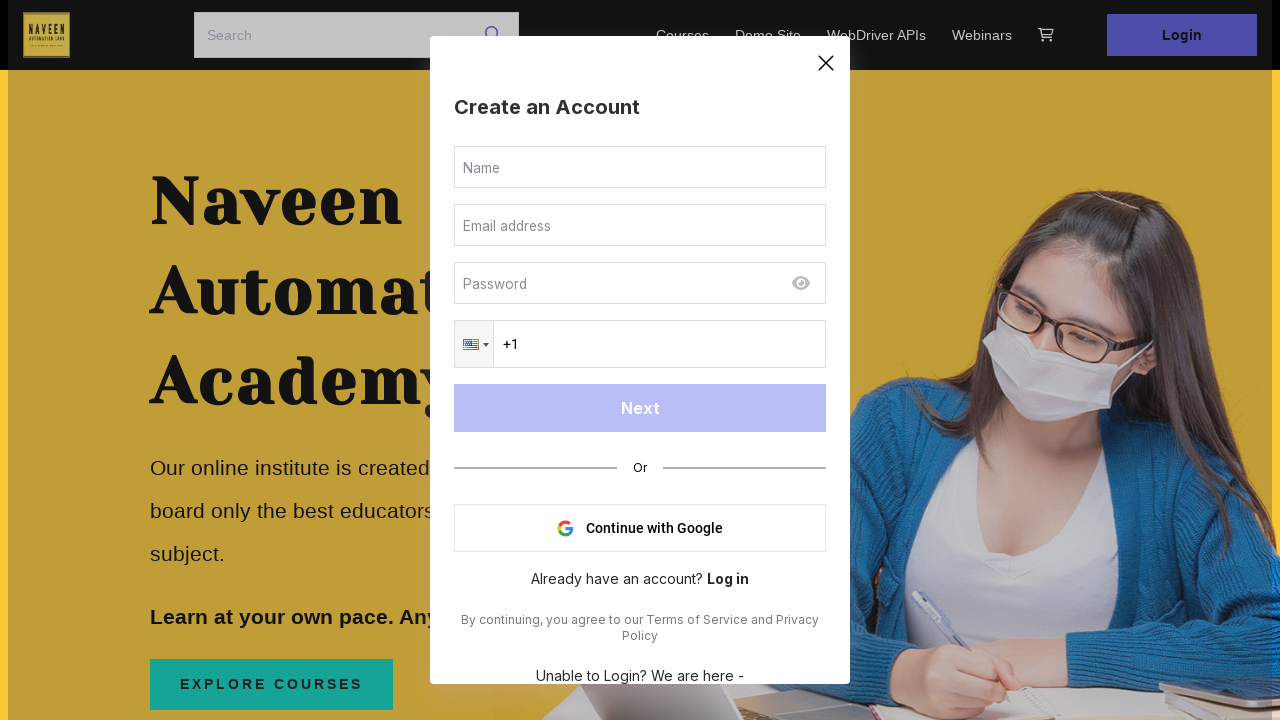